Tests submitting an answer on a Stepik lesson page by filling in a textarea with "get()" and clicking the submit button to check the solution.

Starting URL: https://stepik.org/lesson/25969/step/12

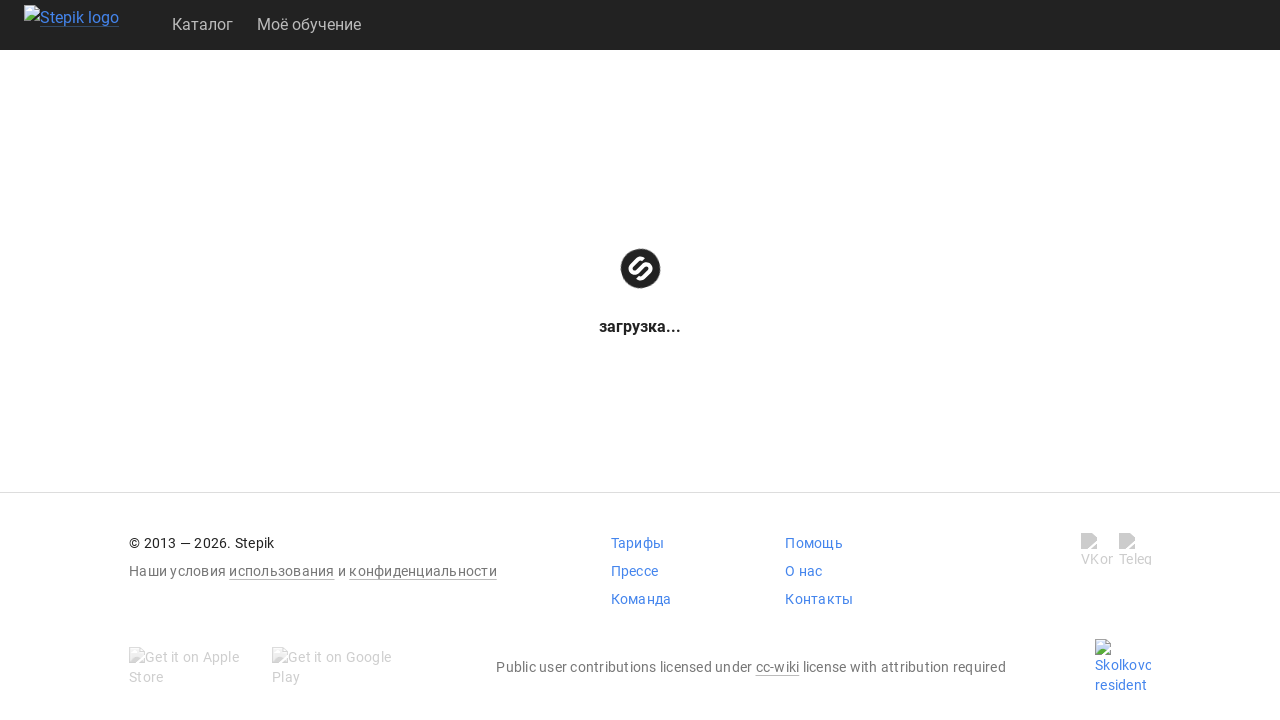

Waited for textarea to be available
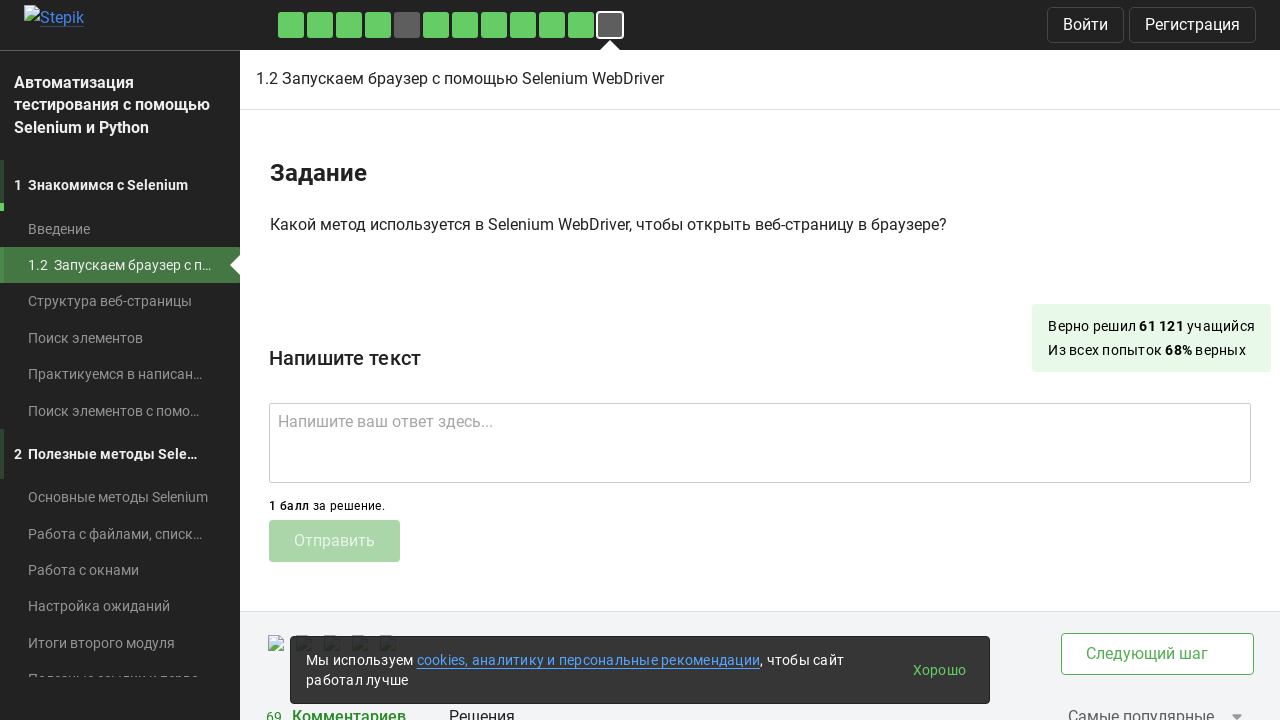

Filled textarea with answer 'get()' on .textarea
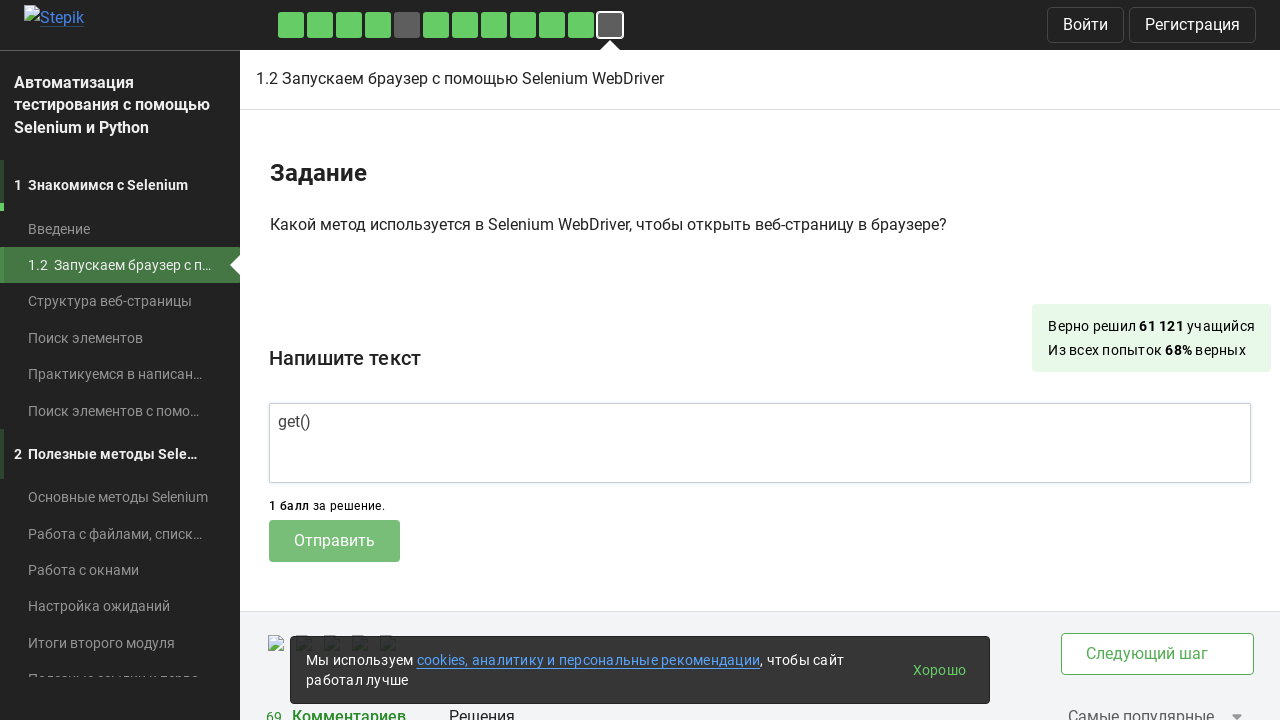

Clicked submit button to check solution at (334, 541) on .submit-submission
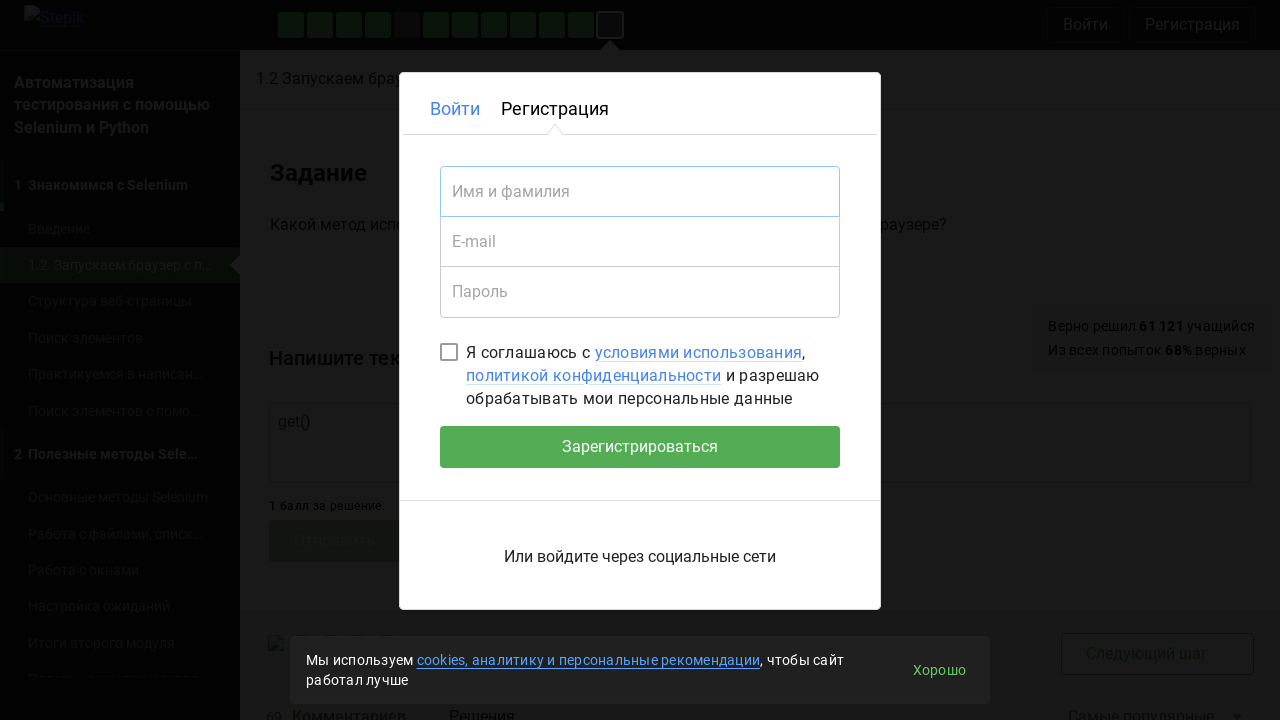

Waited 2 seconds for response to process
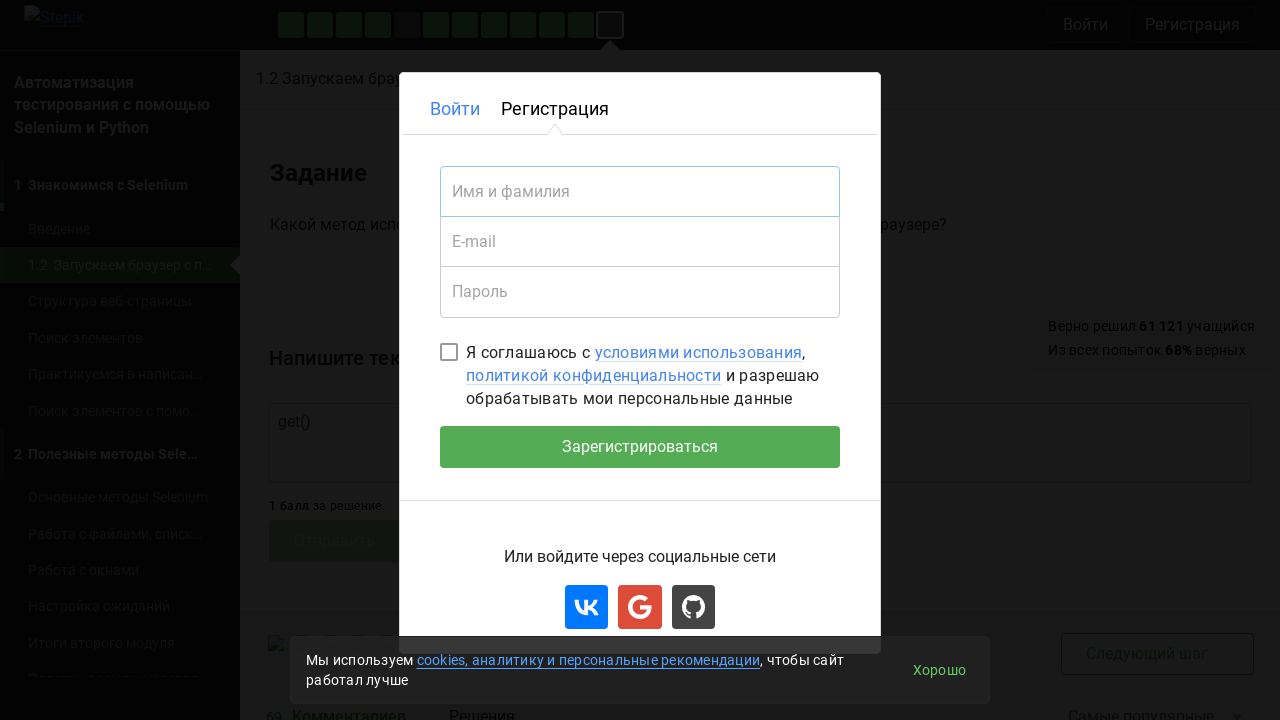

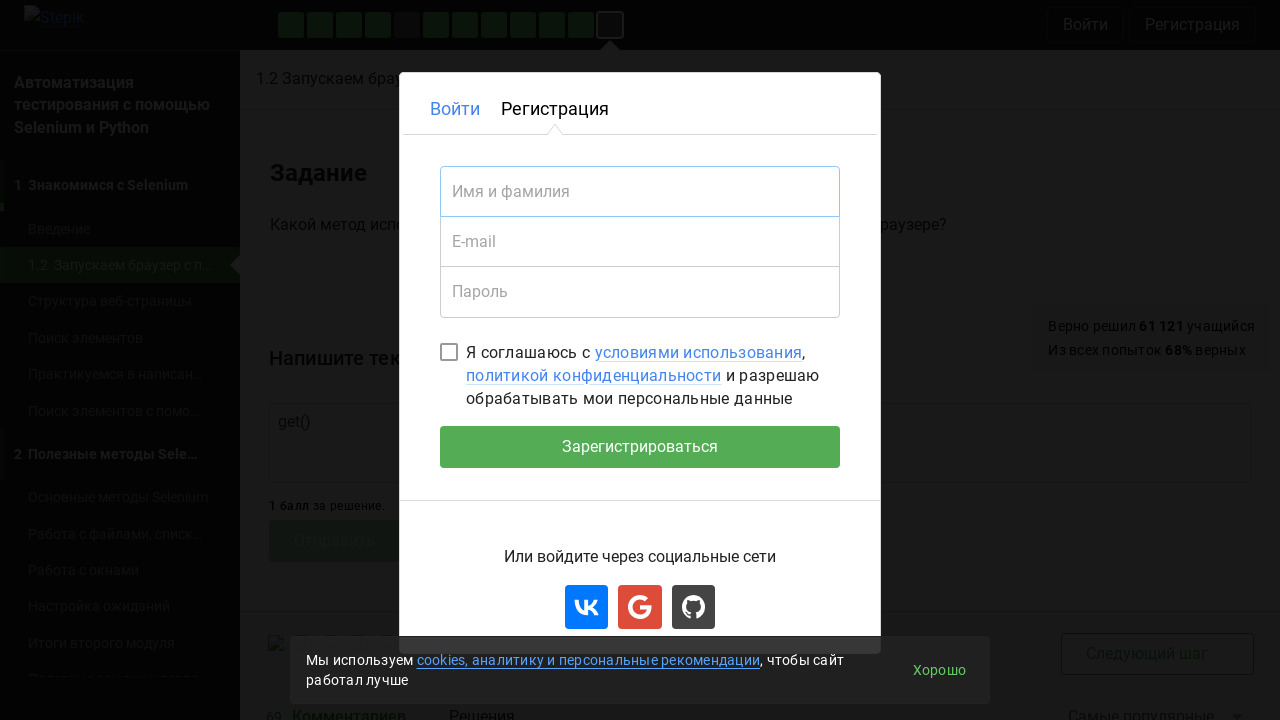